Tests calculator button clicks for 3+3+3 equals 9

Starting URL: http://mhunterak.github.io/calc.html

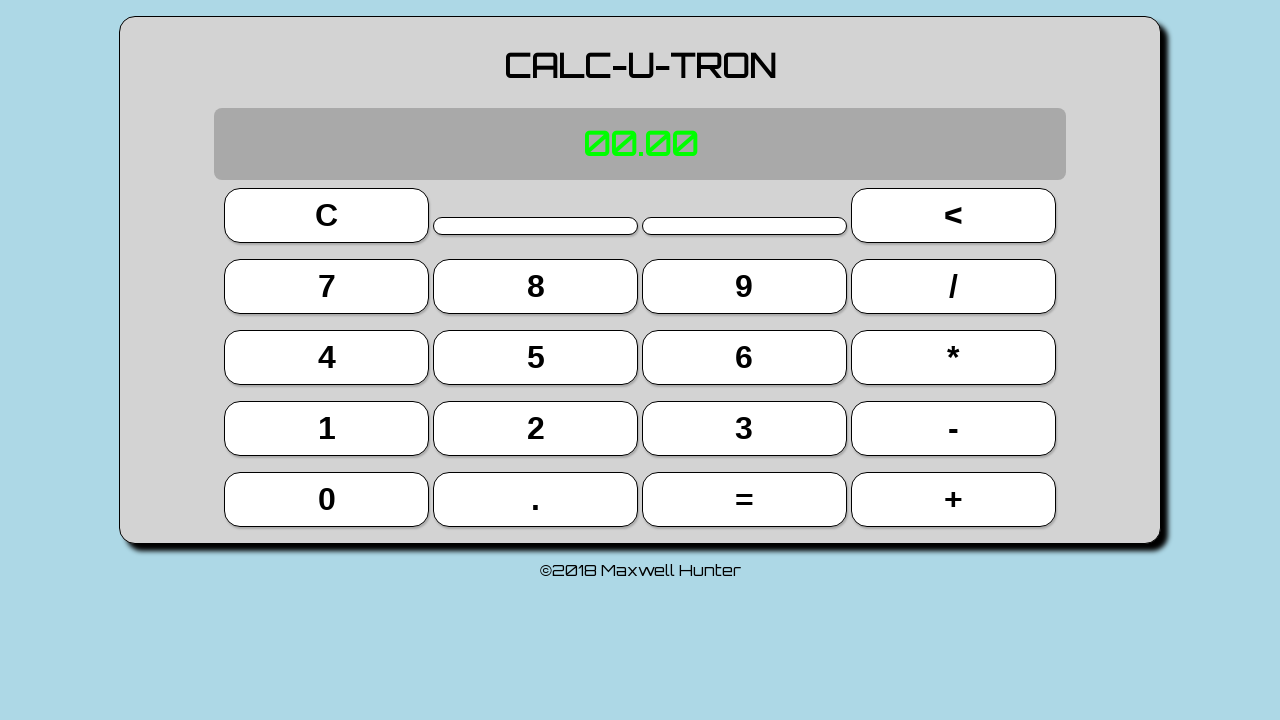

Waited for page to load (domcontentloaded)
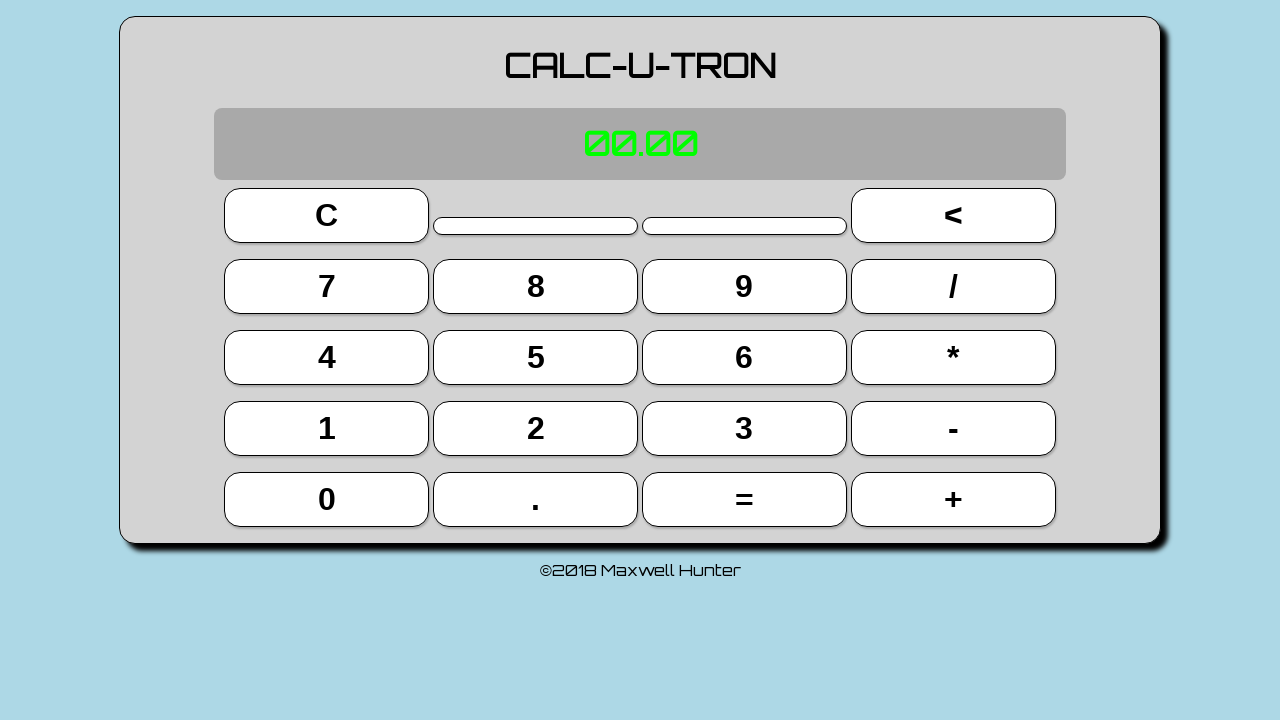

Reloaded page to clear calculator state
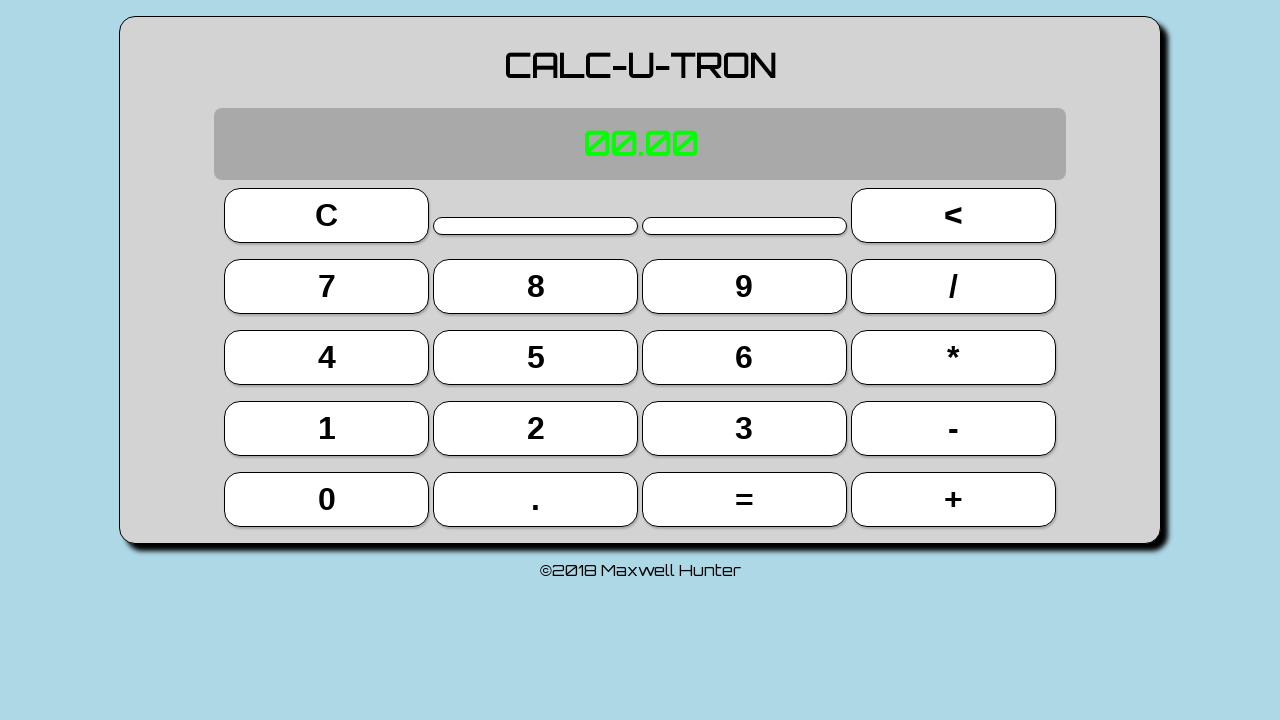

Located all calculator buttons
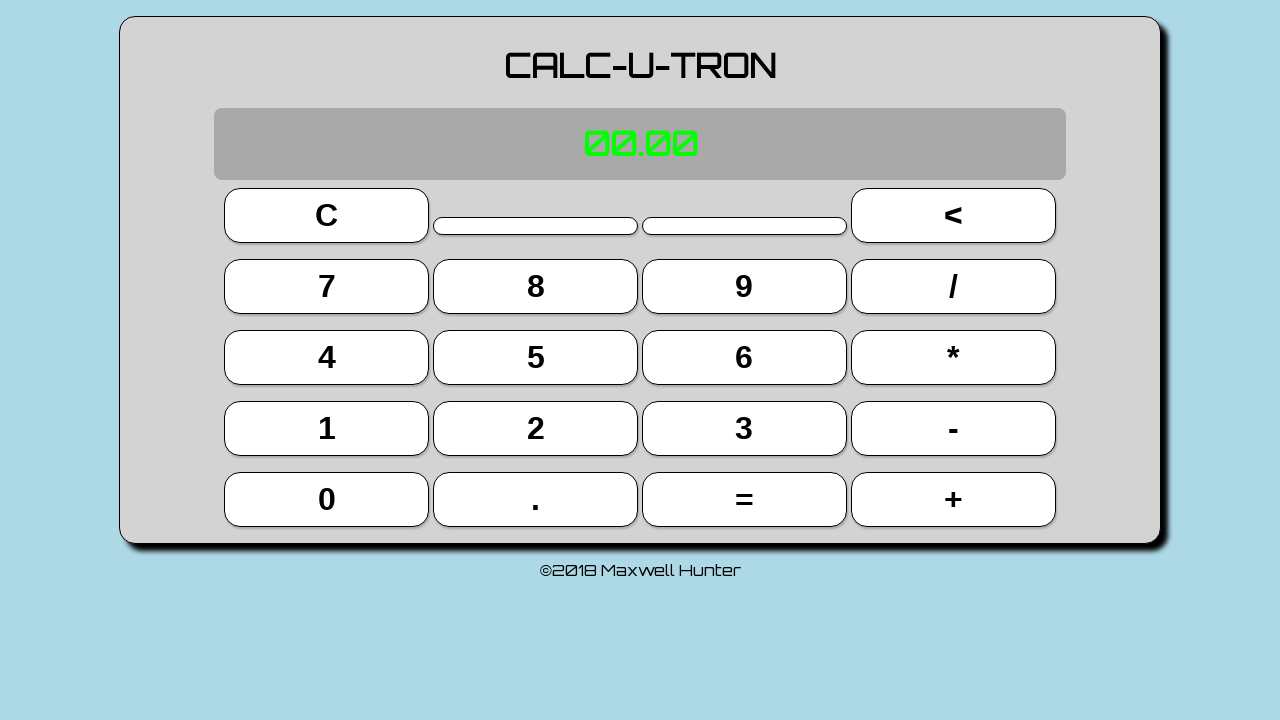

Got reference to button 3 (index 14)
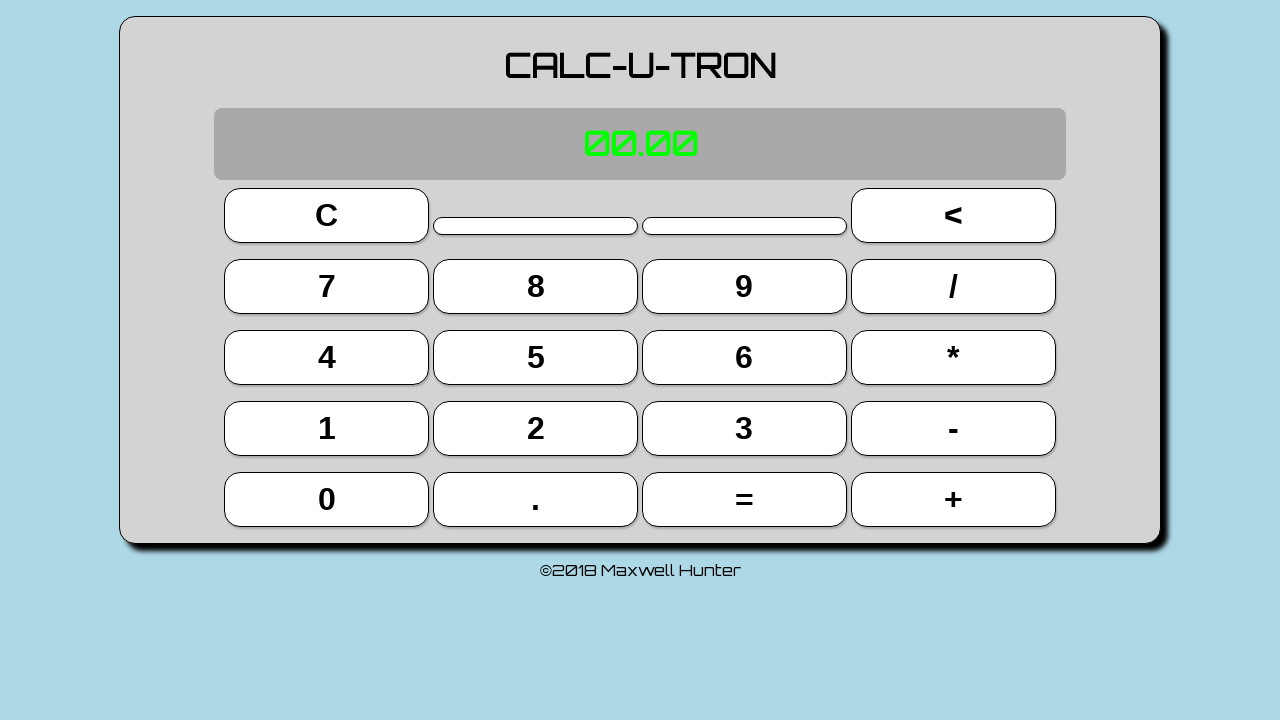

Got reference to plus button (index 19)
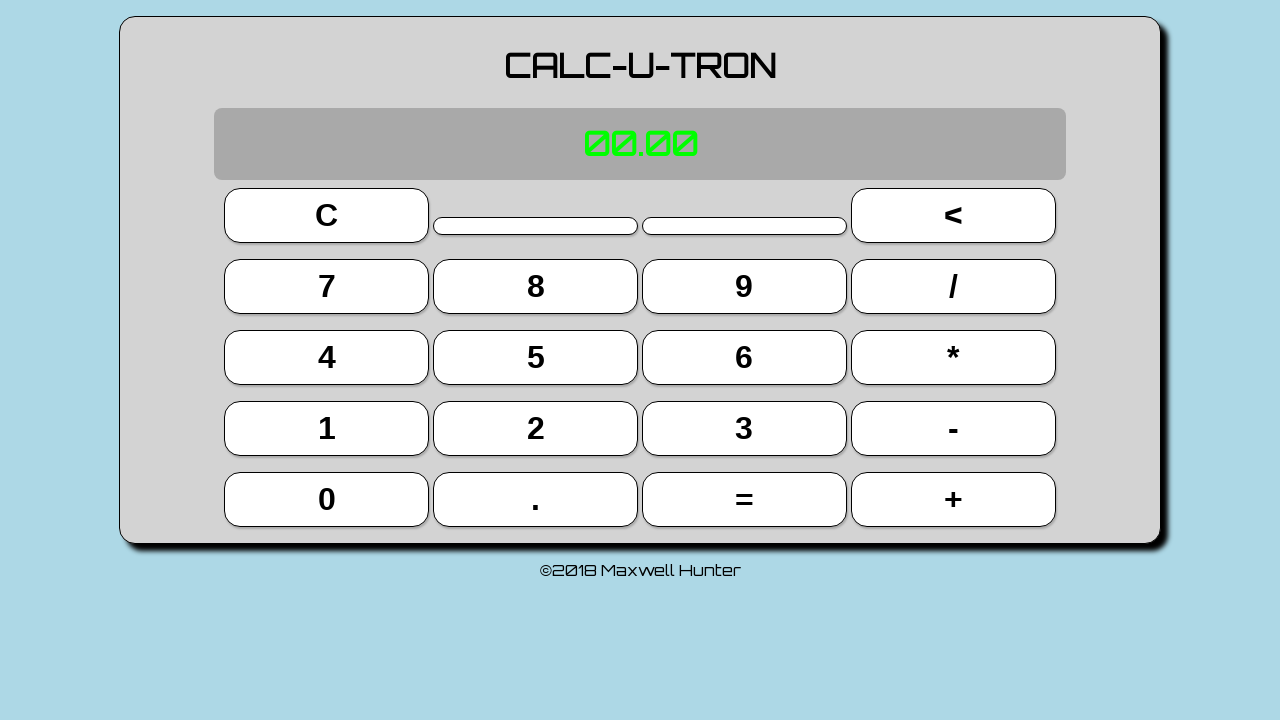

Got reference to equals button (index 18)
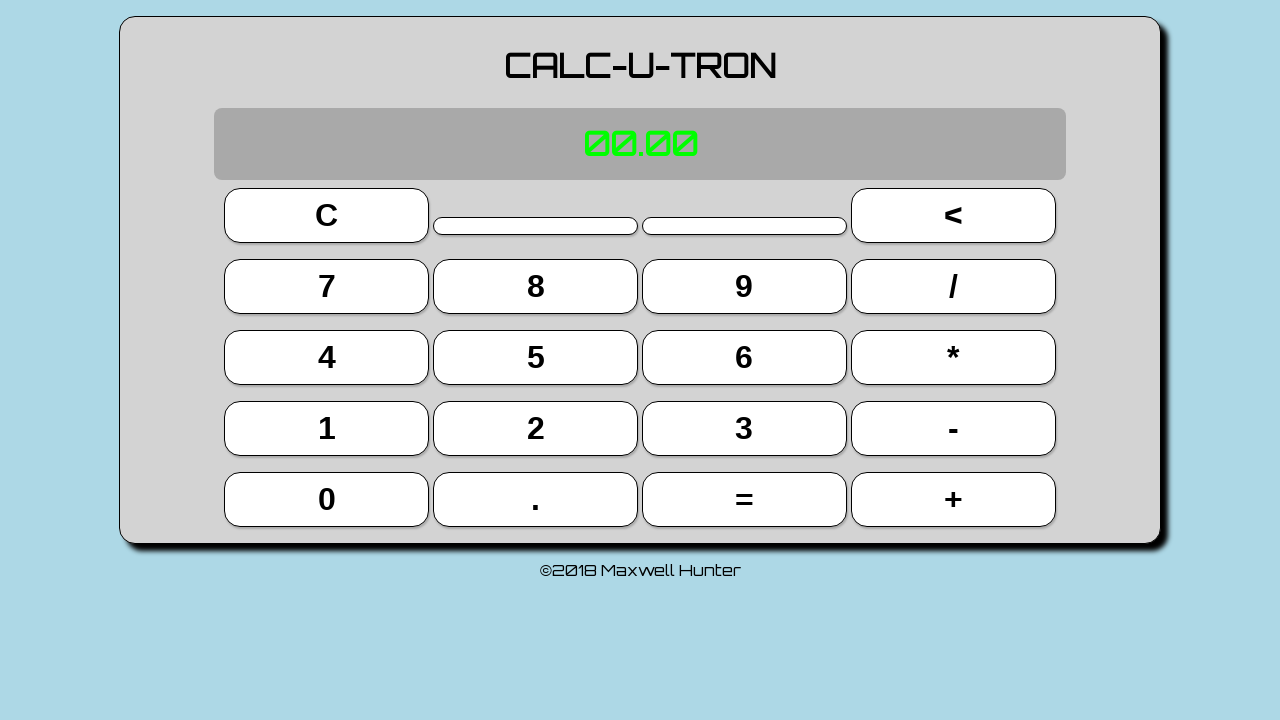

Clicked button 3 at (744, 428) on button >> nth=14
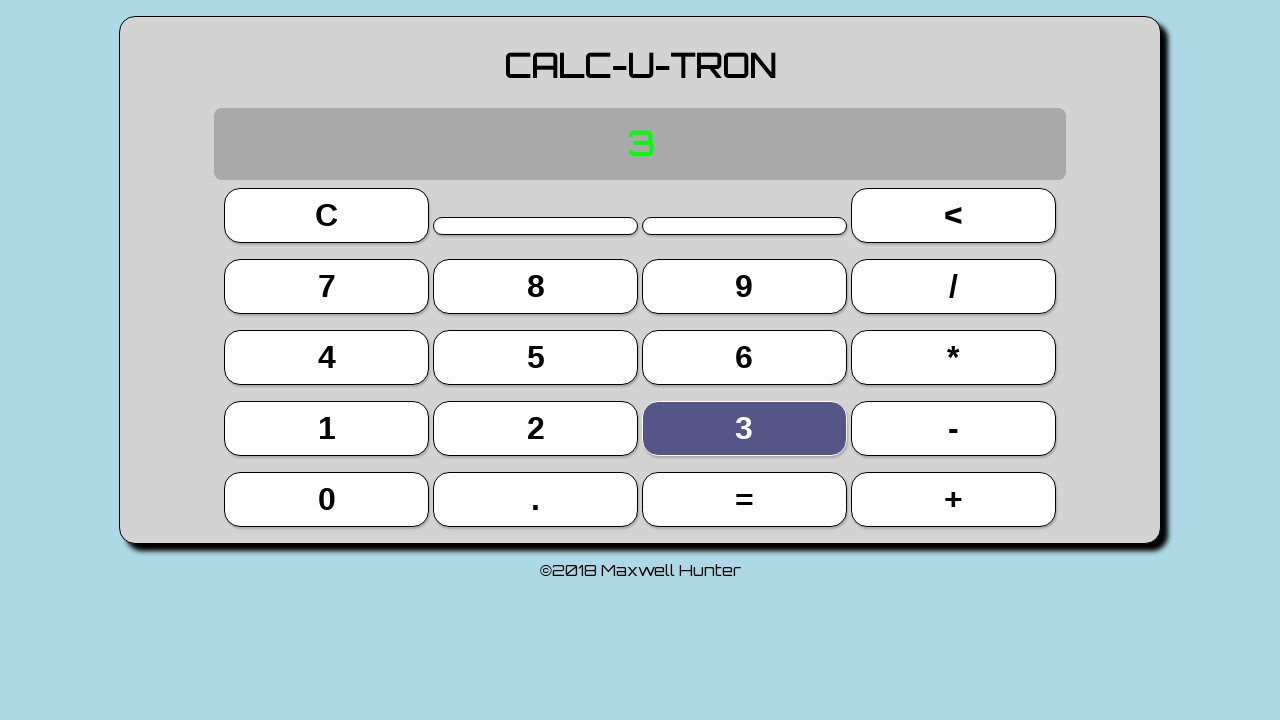

Clicked plus button at (953, 499) on button >> nth=19
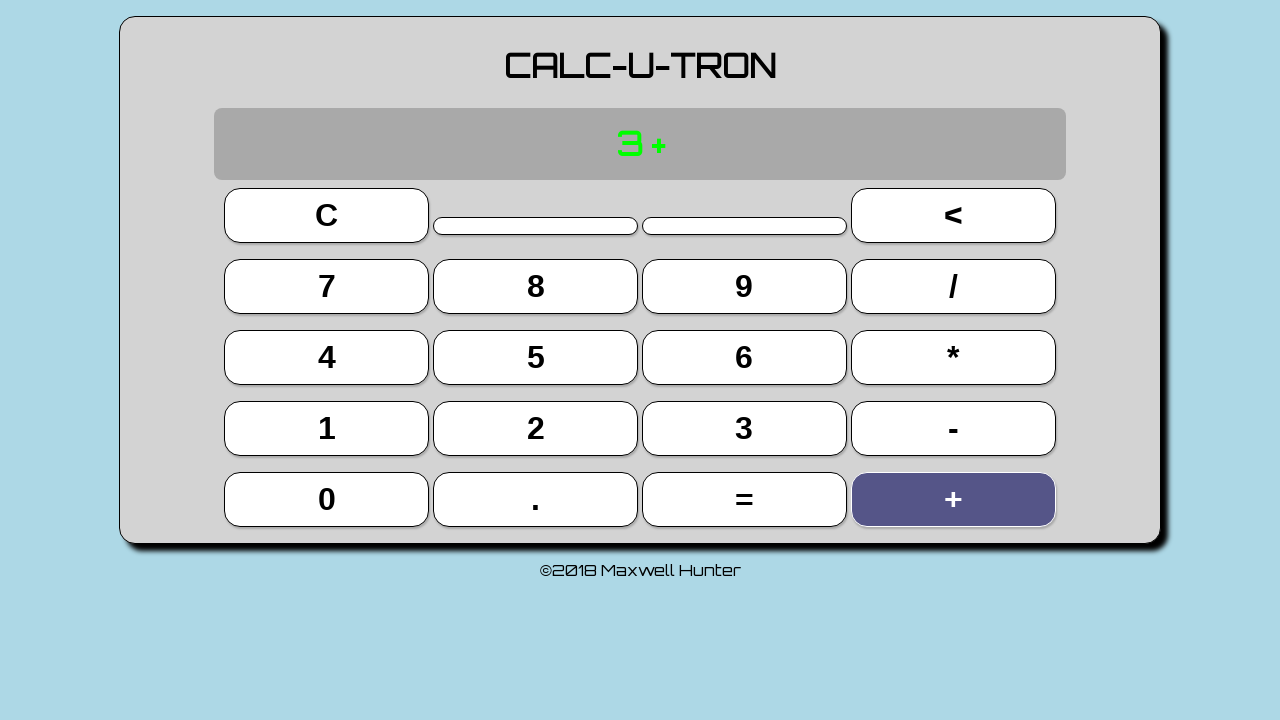

Clicked button 3 at (744, 428) on button >> nth=14
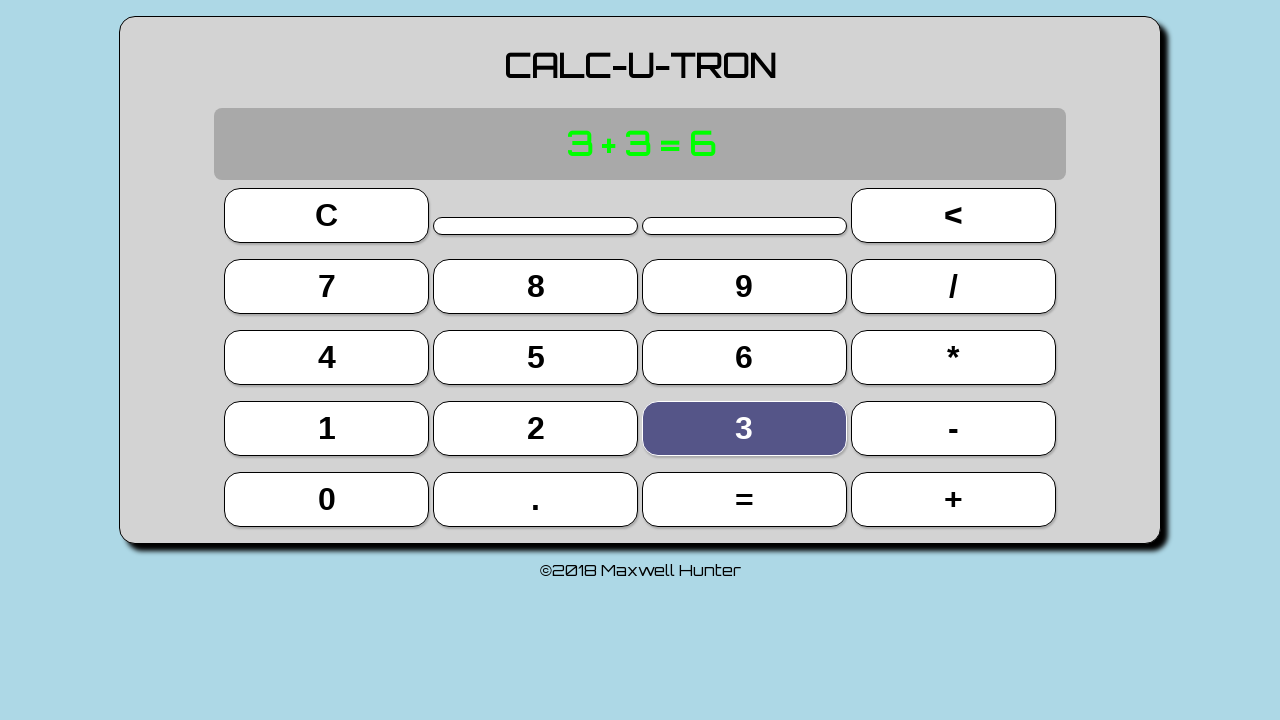

Clicked equals button at (744, 499) on button >> nth=18
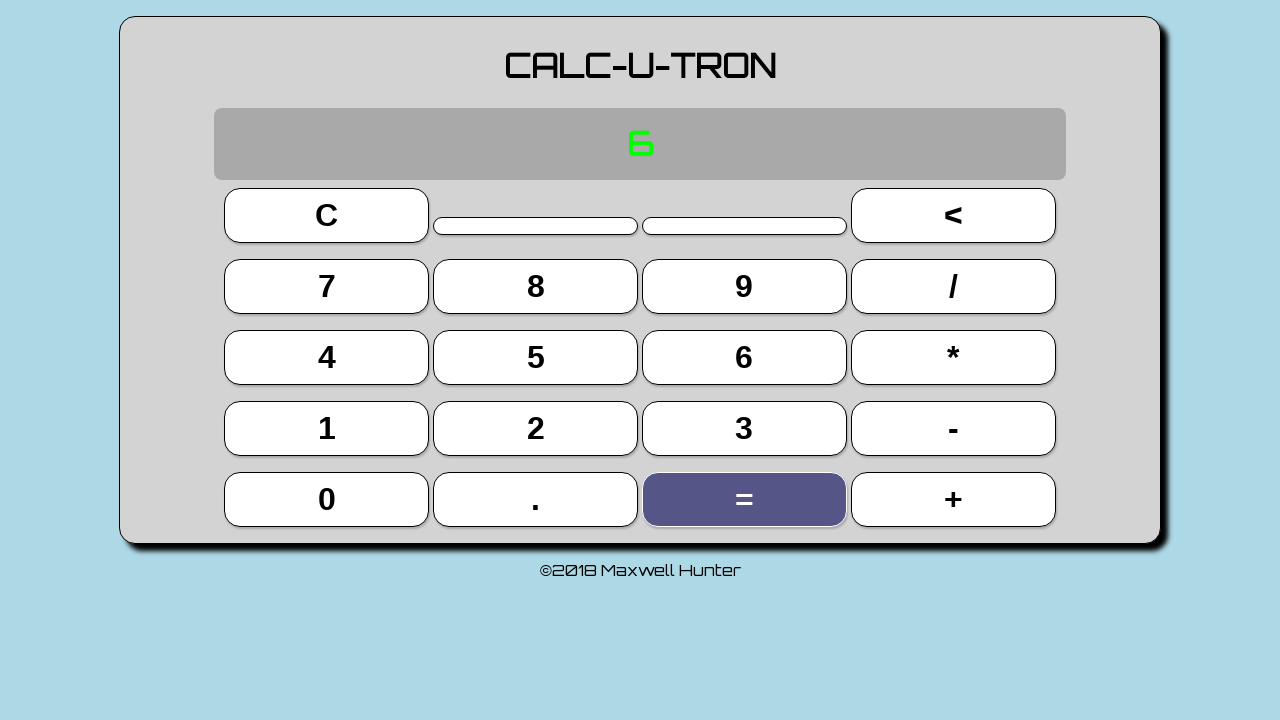

Clicked plus button at (953, 499) on button >> nth=19
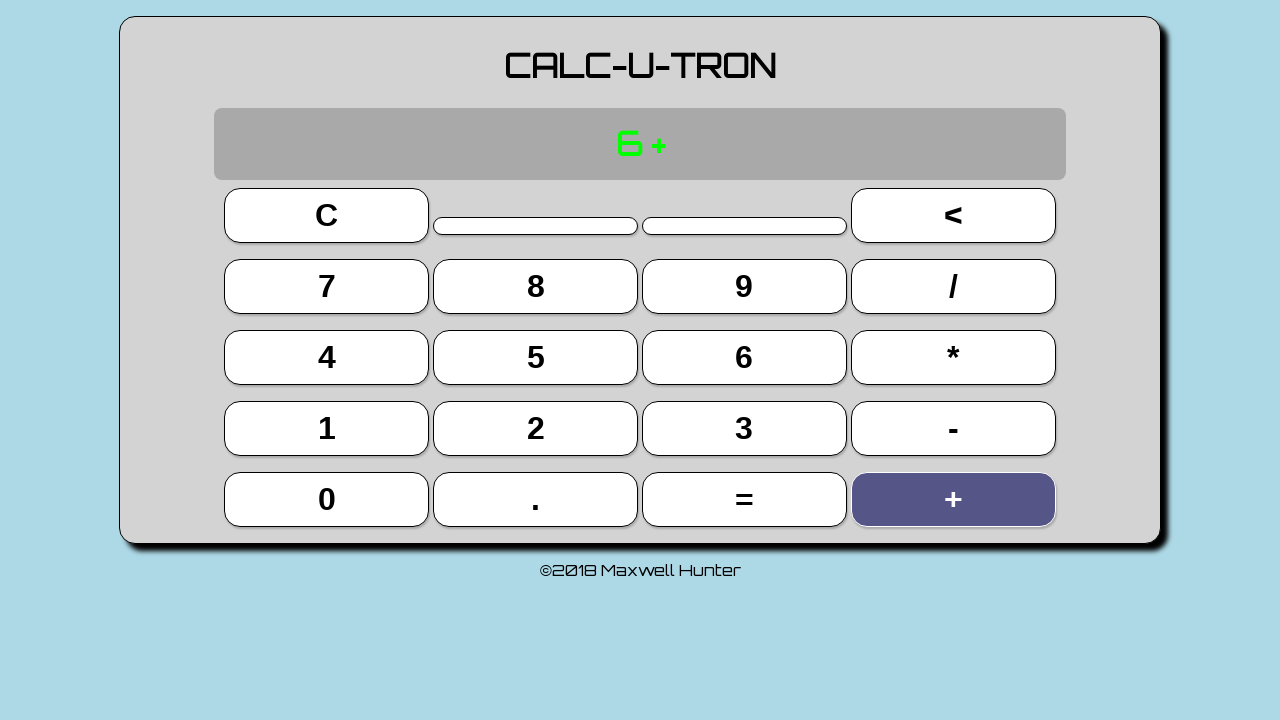

Clicked button 3 at (744, 428) on button >> nth=14
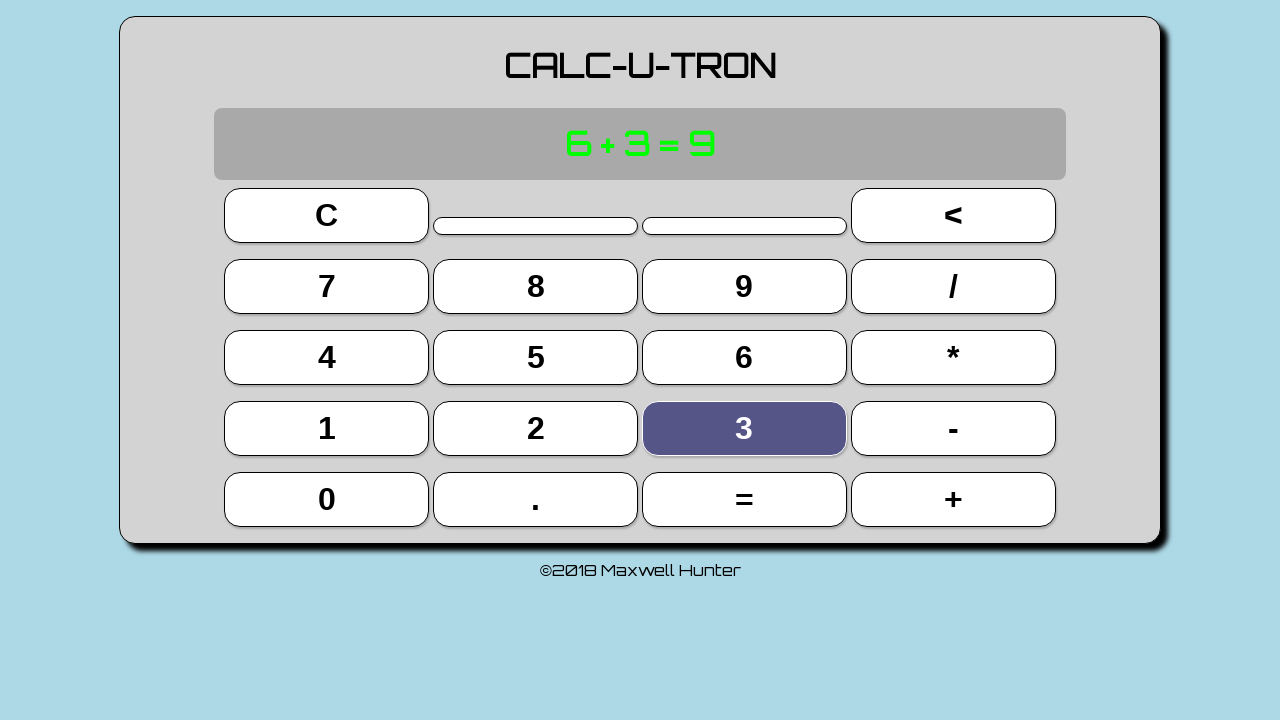

Clicked equals button at (744, 499) on button >> nth=18
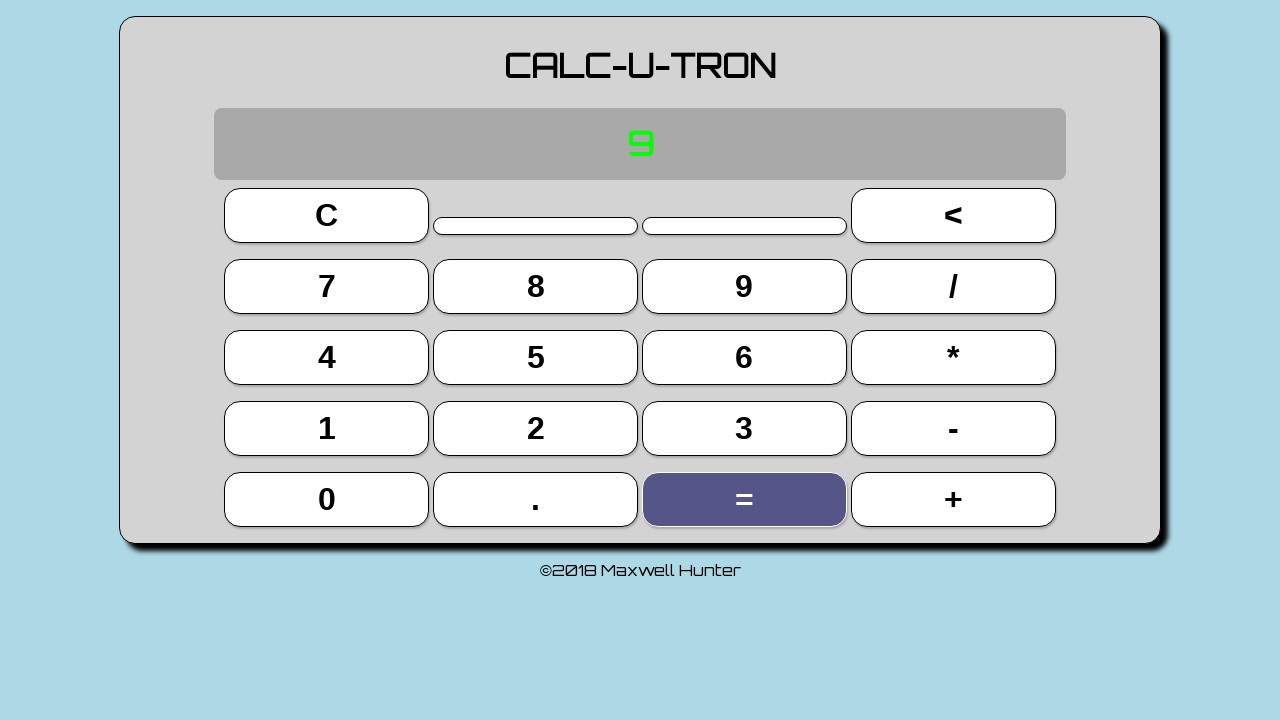

Located display element
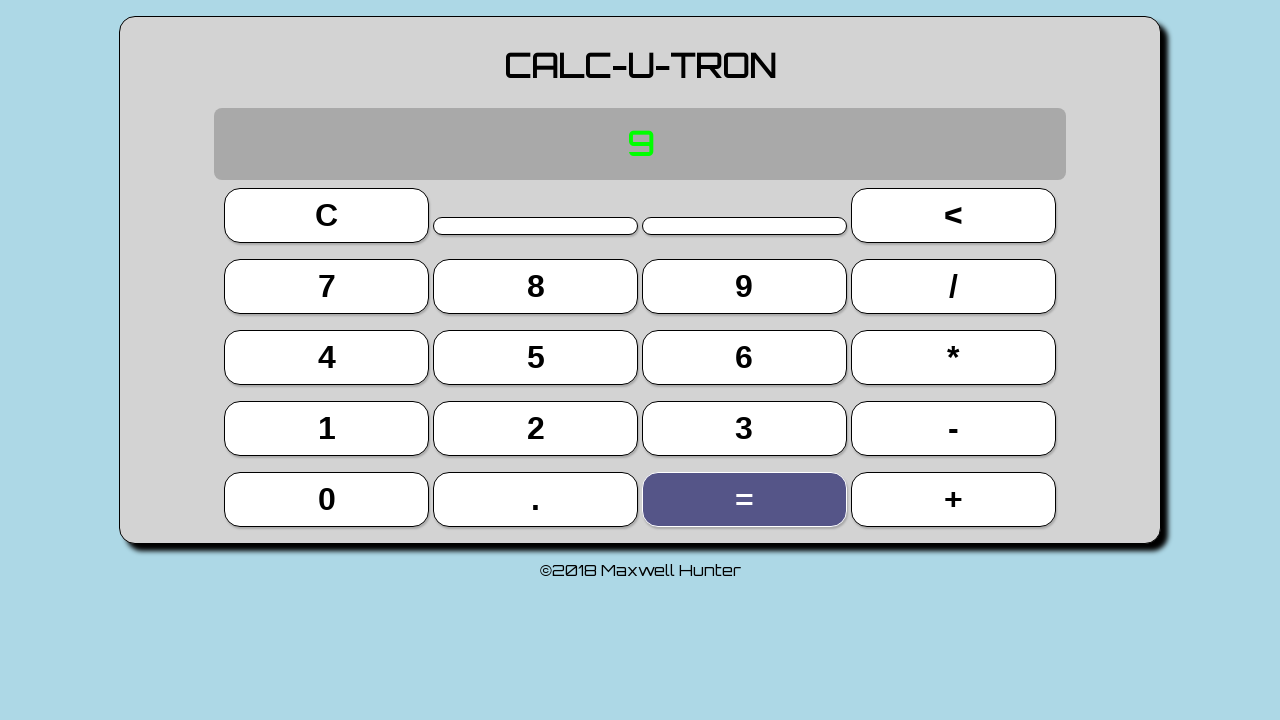

Verified calculator display shows 9
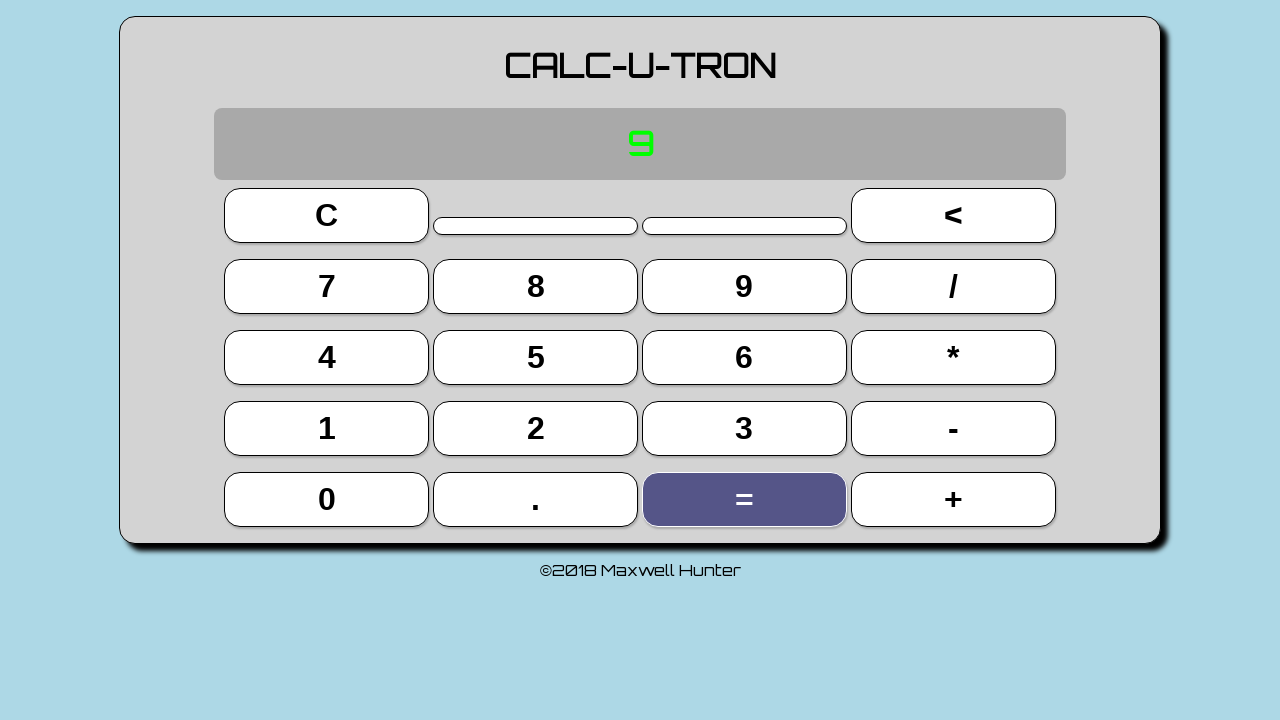

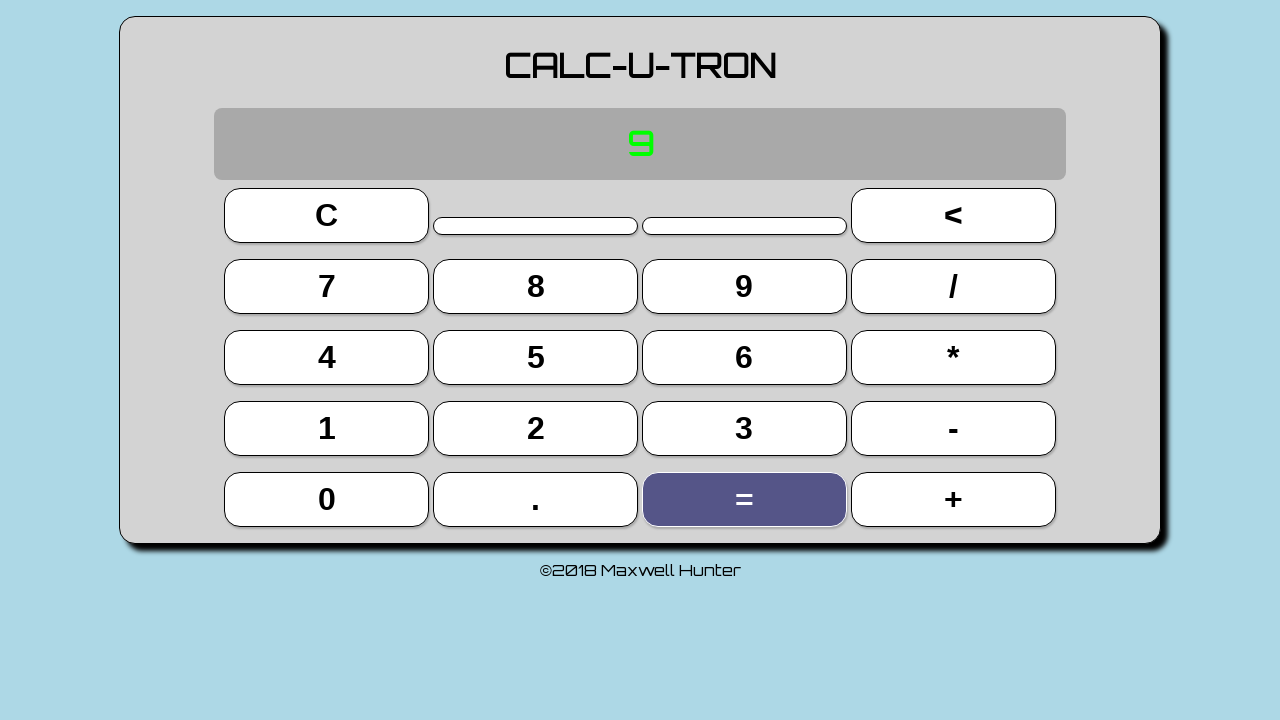